Tests calendar date picker functionality by navigating through year and month selections to pick a specific date (June 15, 2027).

Starting URL: https://rahulshettyacademy.com/seleniumPractise/#/offers

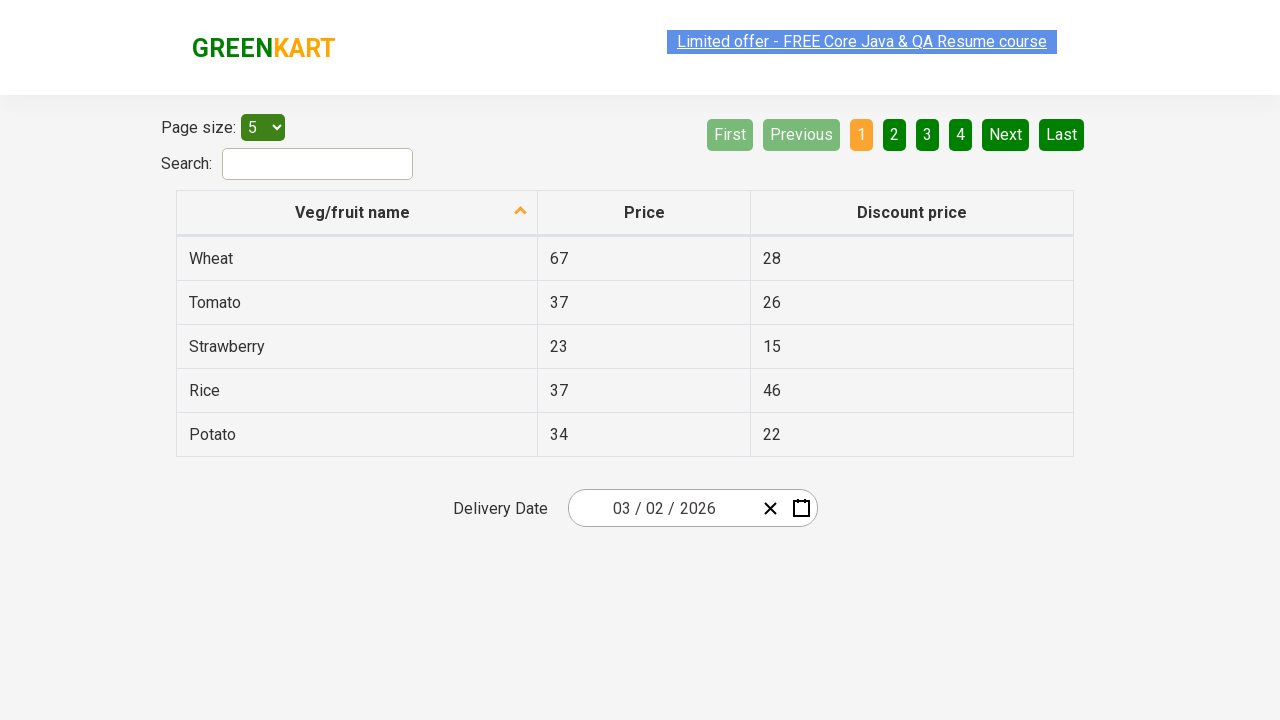

Clicked calendar input to open date picker at (662, 508) on .react-date-picker__inputGroup
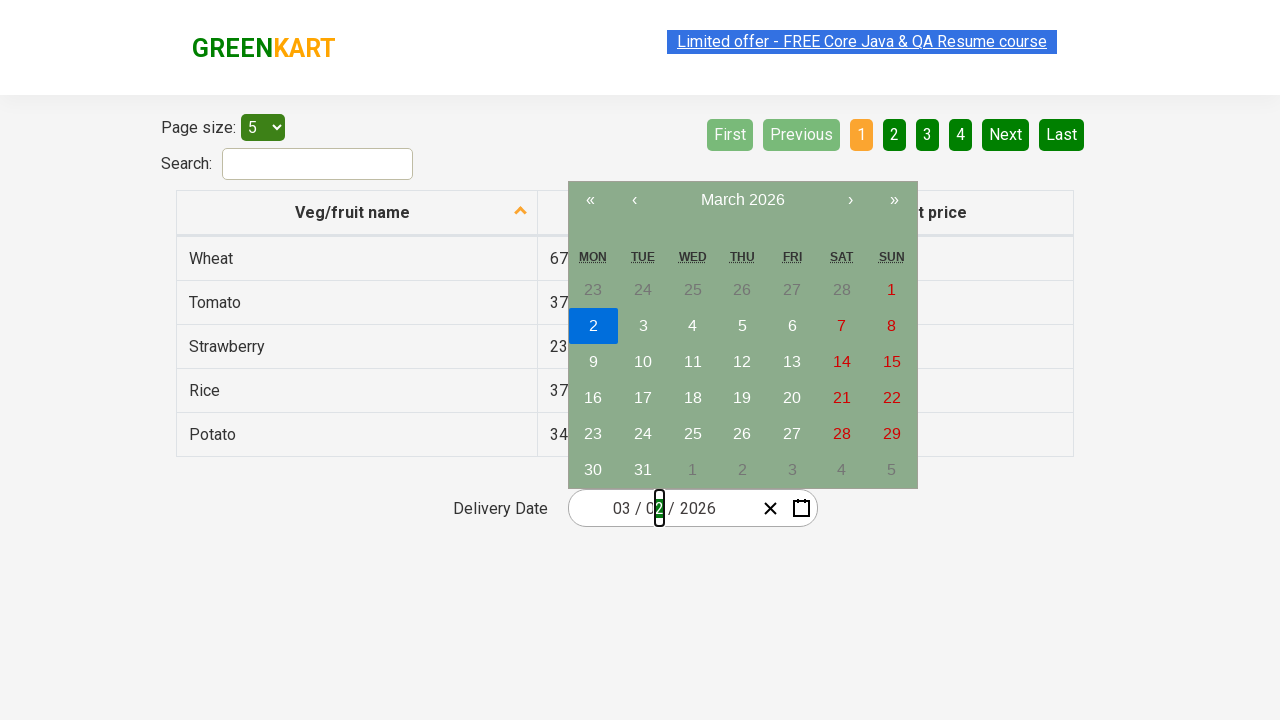

Clicked navigation label to expand to year view at (742, 200) on .react-calendar__navigation__label
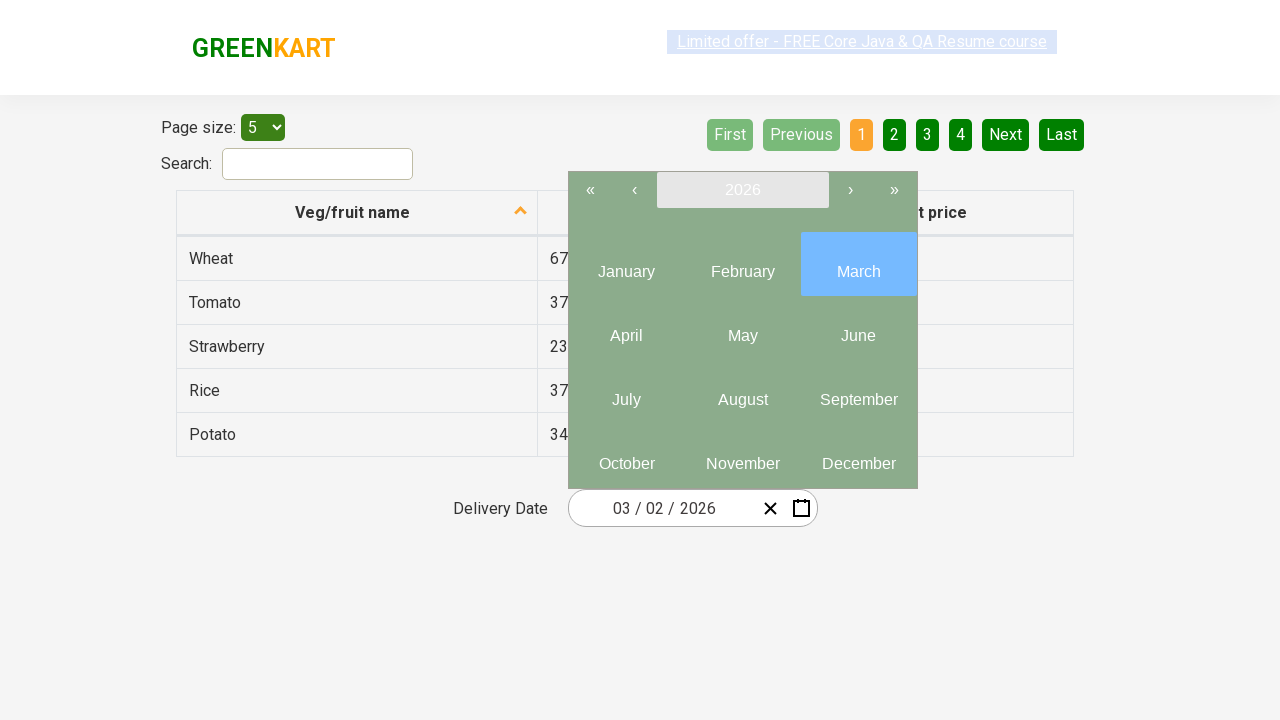

Clicked navigation label again to expand to decade view at (742, 190) on .react-calendar__navigation__label
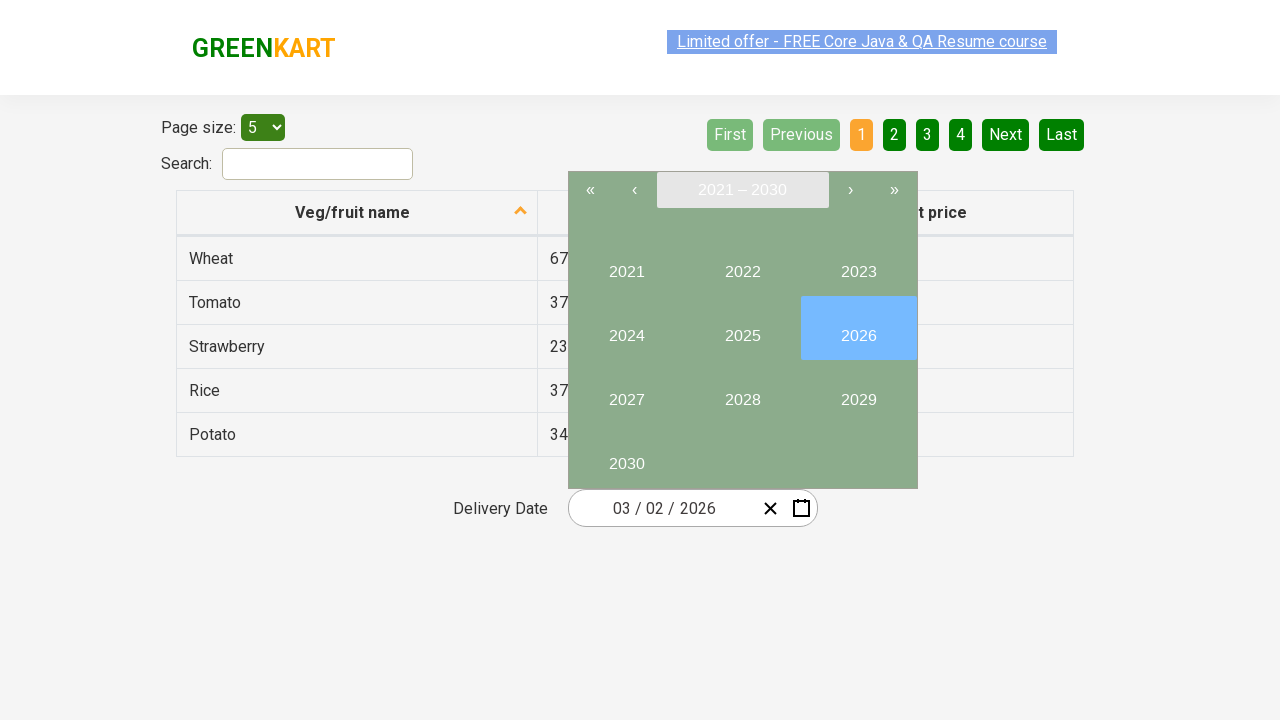

Selected year 2027 at (626, 392) on internal:text="2027"i
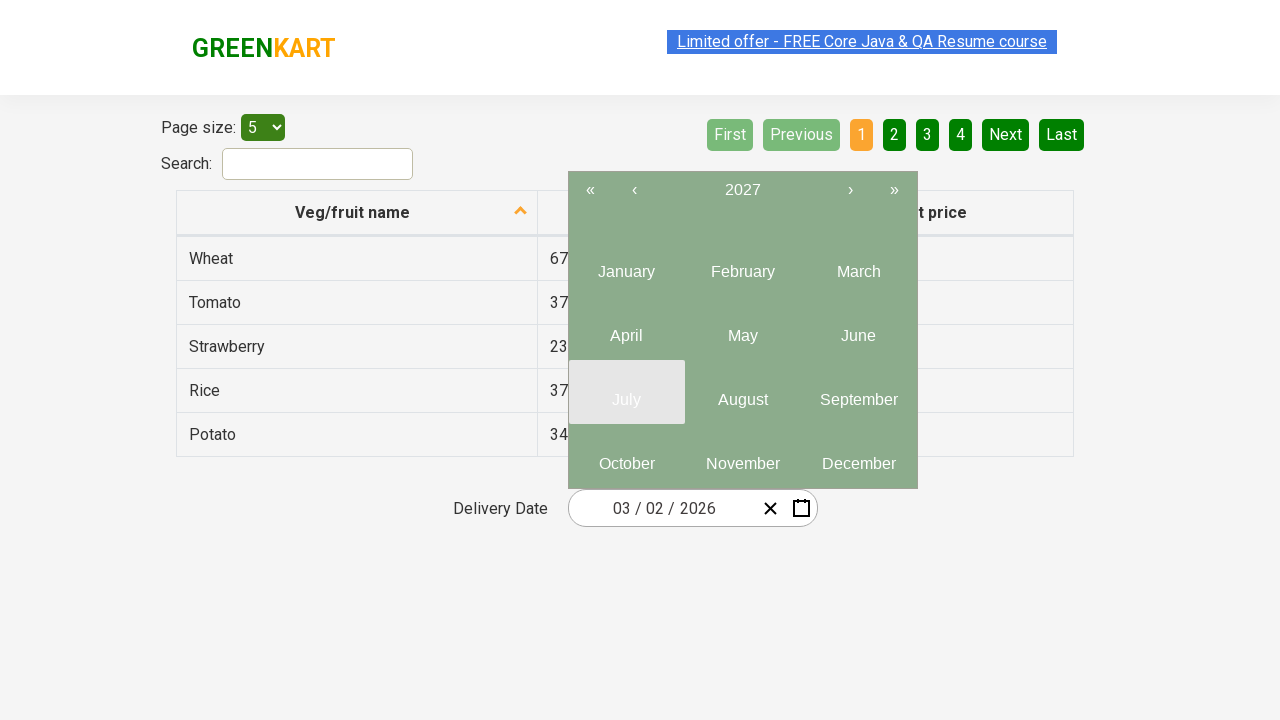

Selected month 6 at (858, 328) on .react-calendar__year-view__months__month >> nth=5
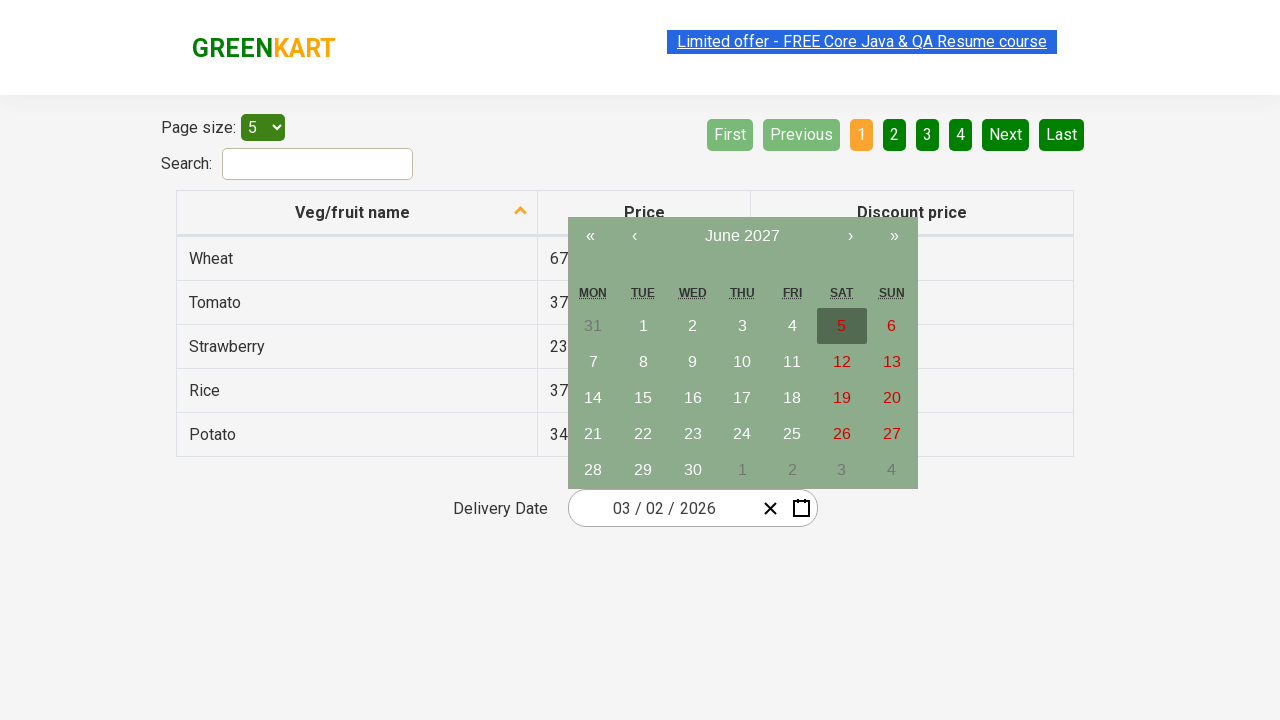

Selected day 15 at (643, 398) on //abbr[contains(text(),'15')]
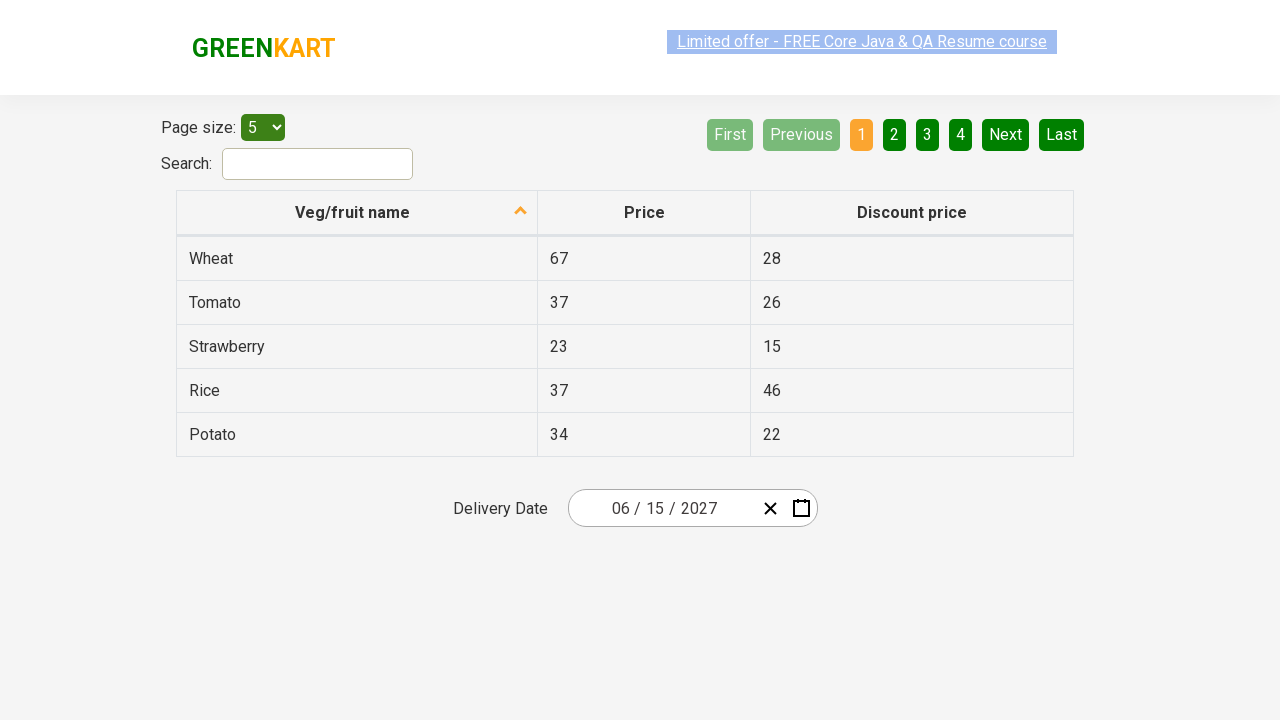

Retrieved value '6' from date input field 1
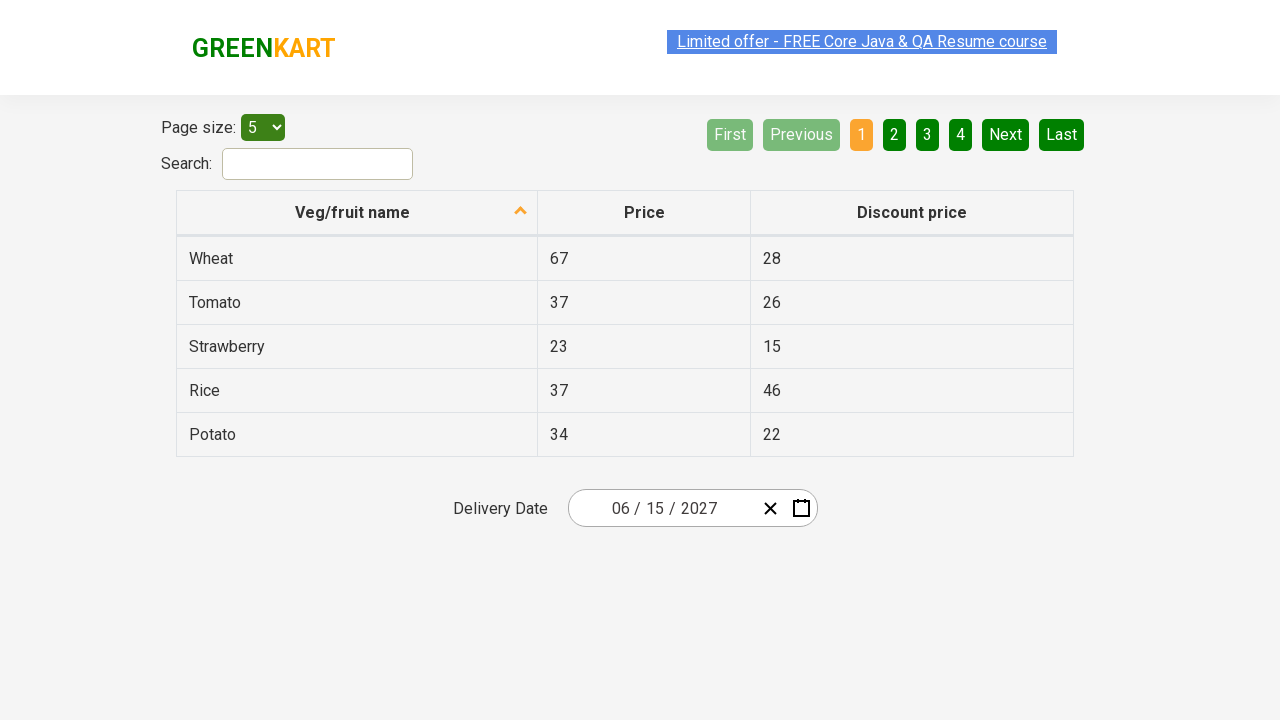

Verified date input field 1 has expected value '6'
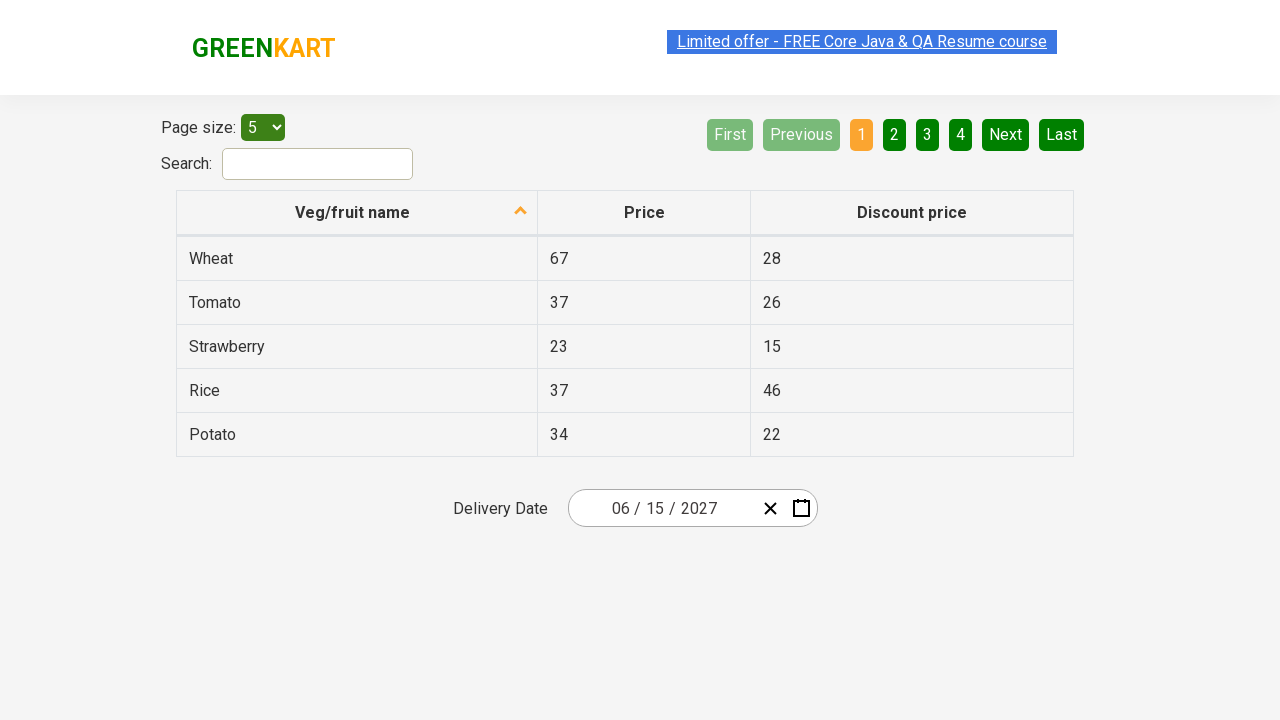

Retrieved value '15' from date input field 2
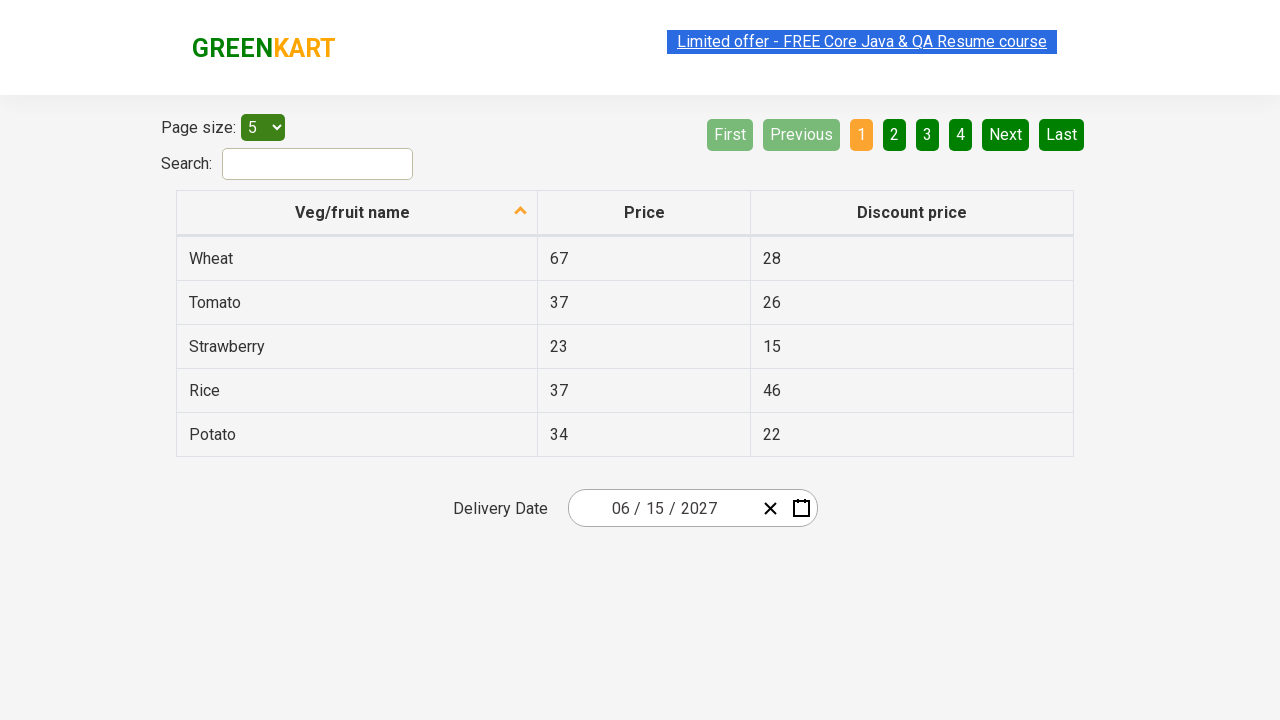

Verified date input field 2 has expected value '15'
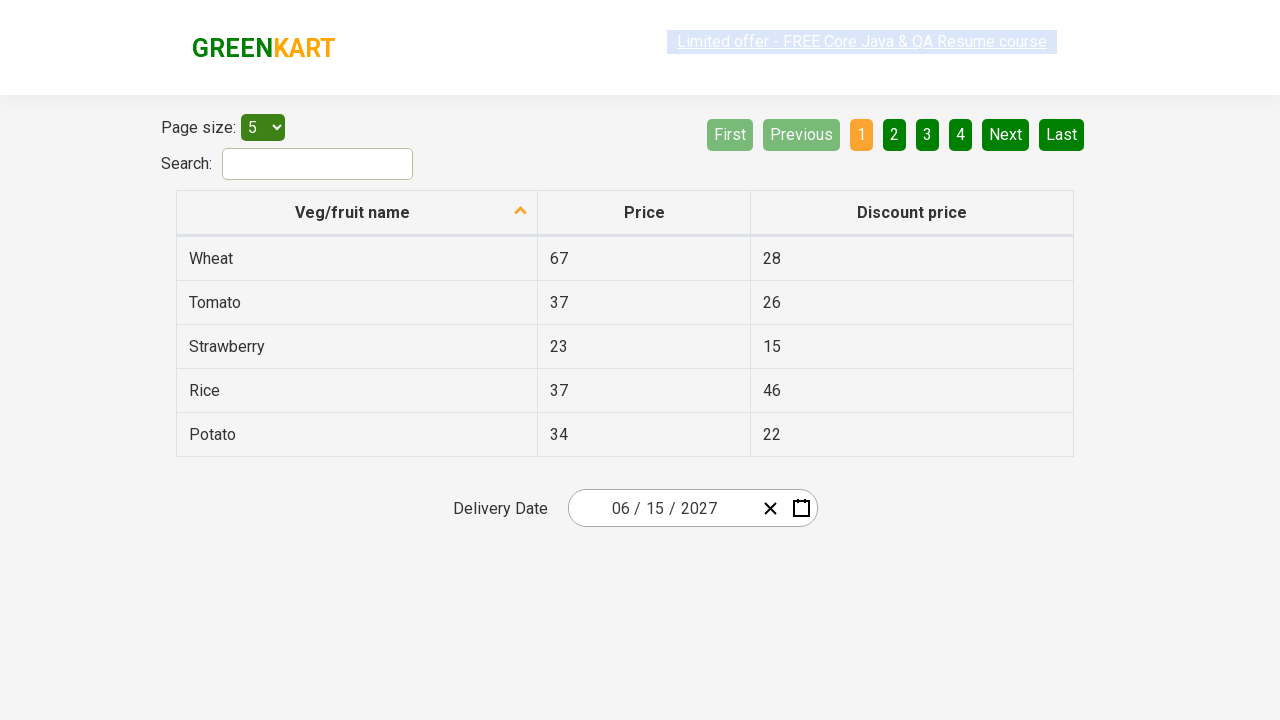

Retrieved value '2027' from date input field 3
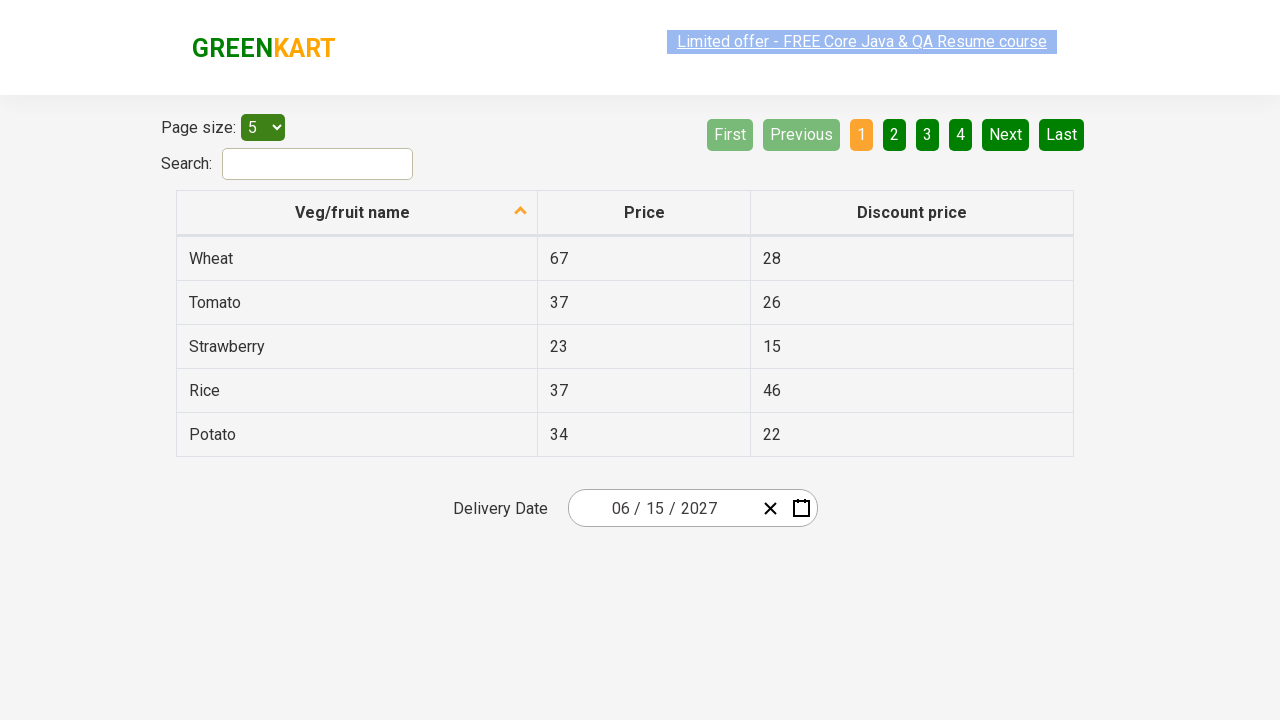

Verified date input field 3 has expected value '2027'
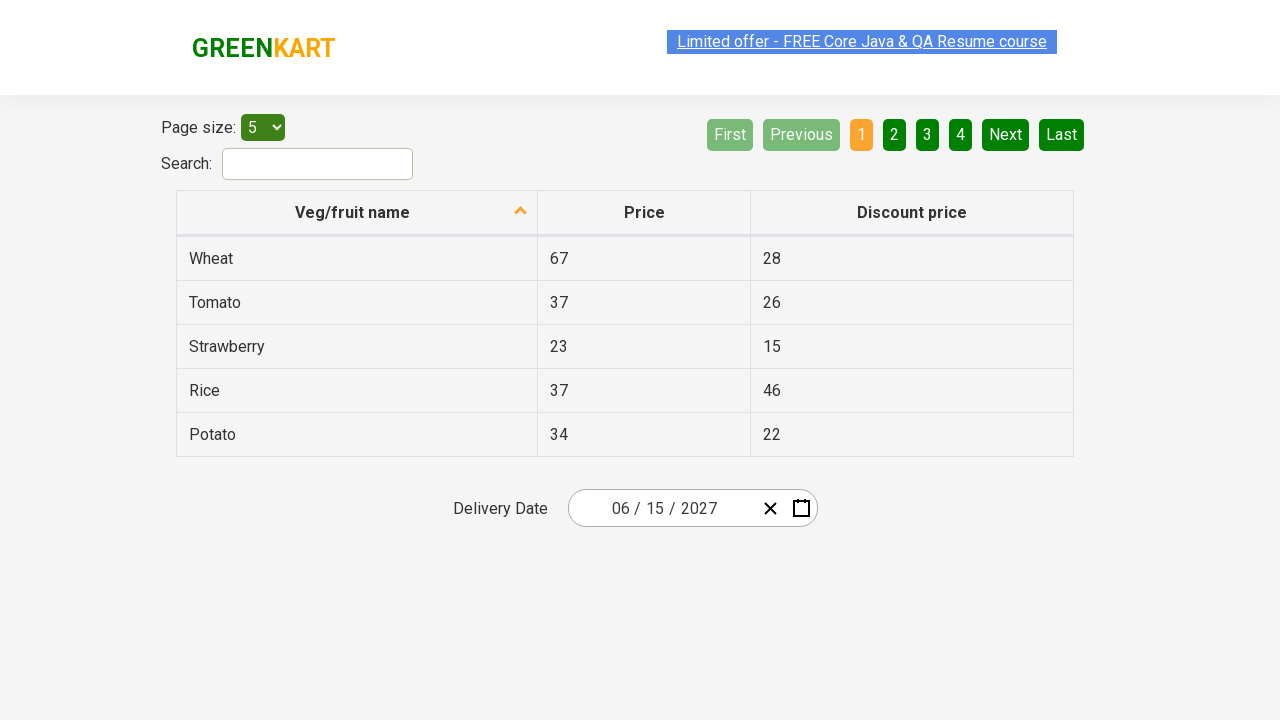

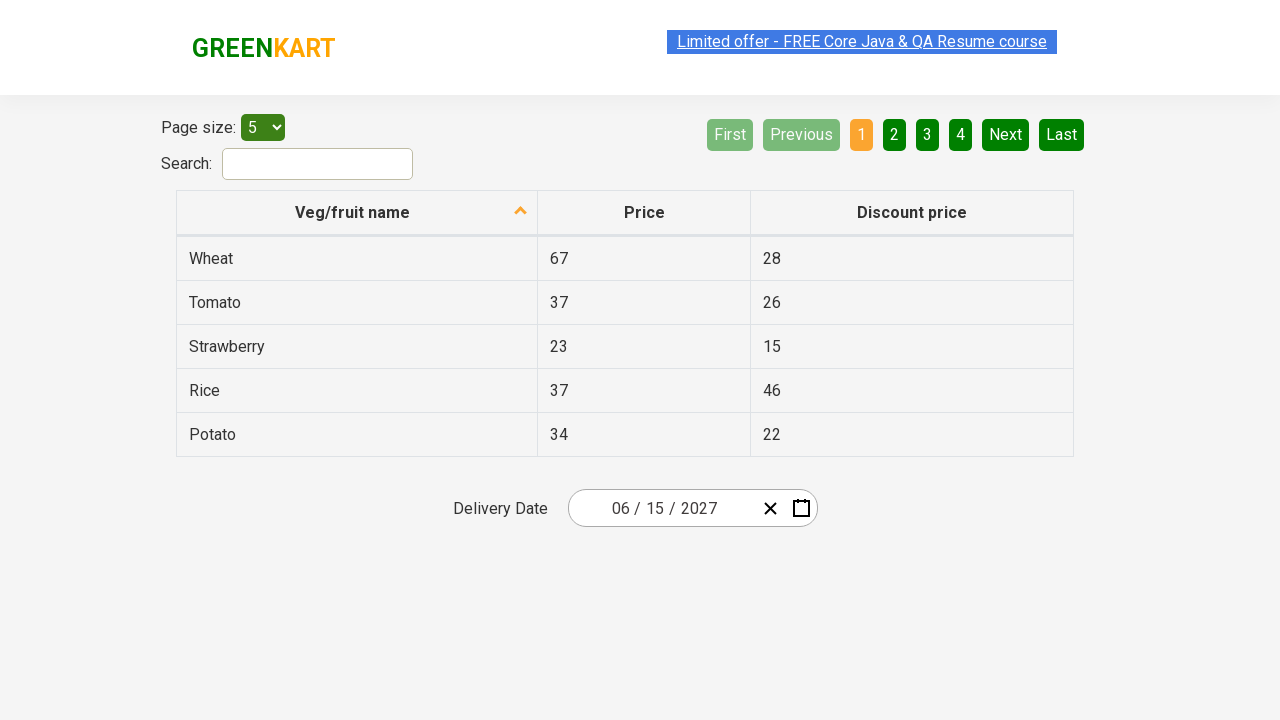